Tests a registration form by filling in first name, last name, and email fields, then submitting and verifying successful registration message.

Starting URL: http://suninjuly.github.io/registration1.html

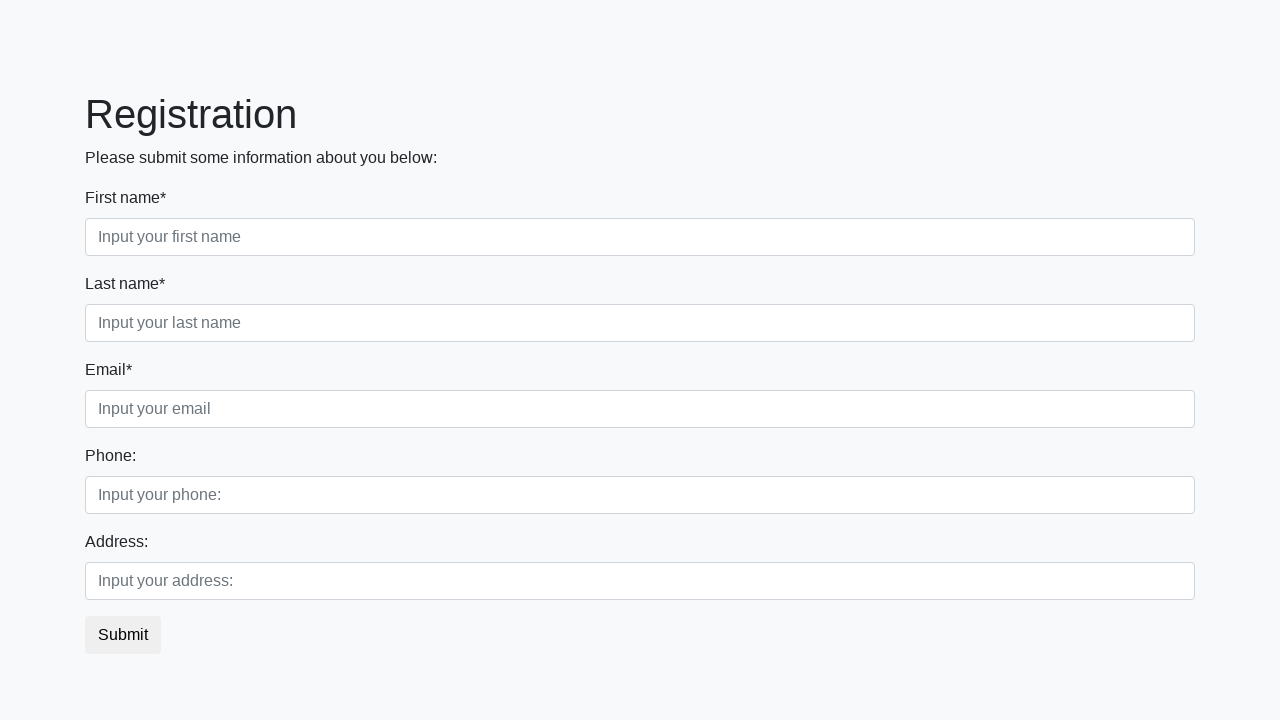

Filled first name field with 'Олег' on .first_block > .form-group.first_class input:nth-child(2)
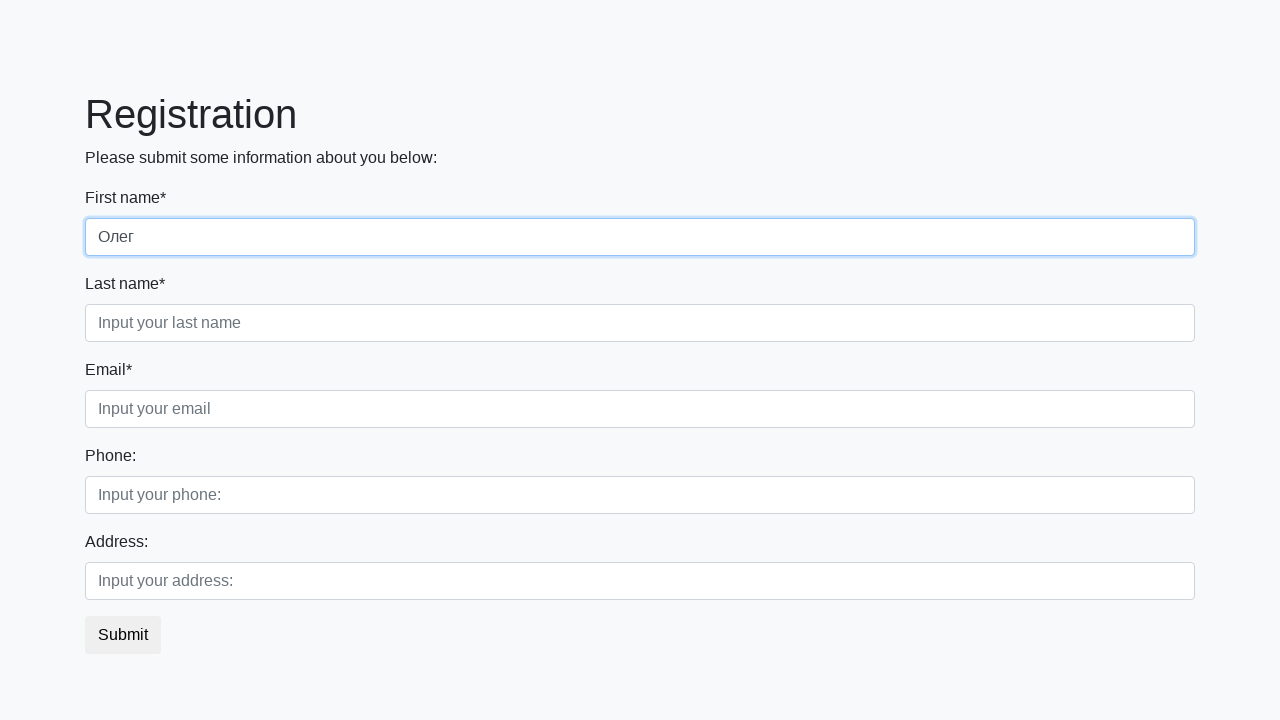

Filled last name field with 'Тинькофф' on xpath=/html/body/div/form/div[1]/div[2]/input
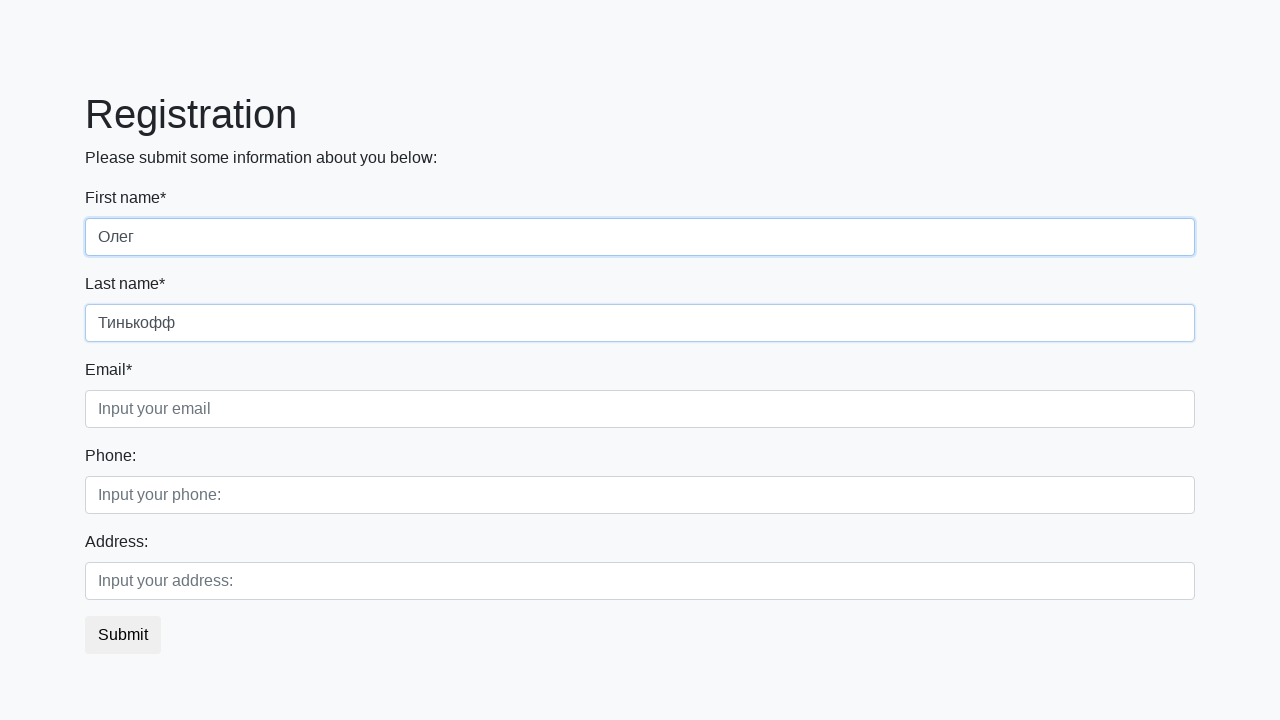

Filled email field with 'olegka@mail.ru' on xpath=/html/body/div/form/div[1]/div[3]/input
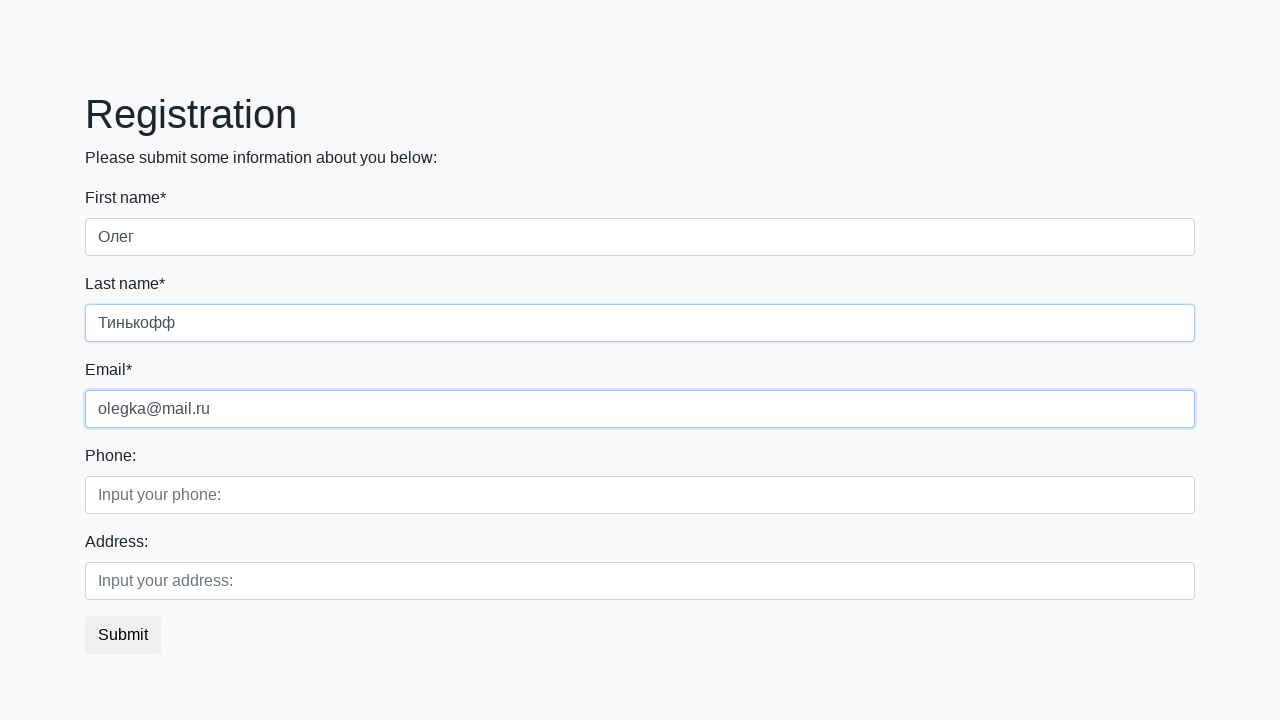

Clicked submit button to register at (123, 635) on button.btn
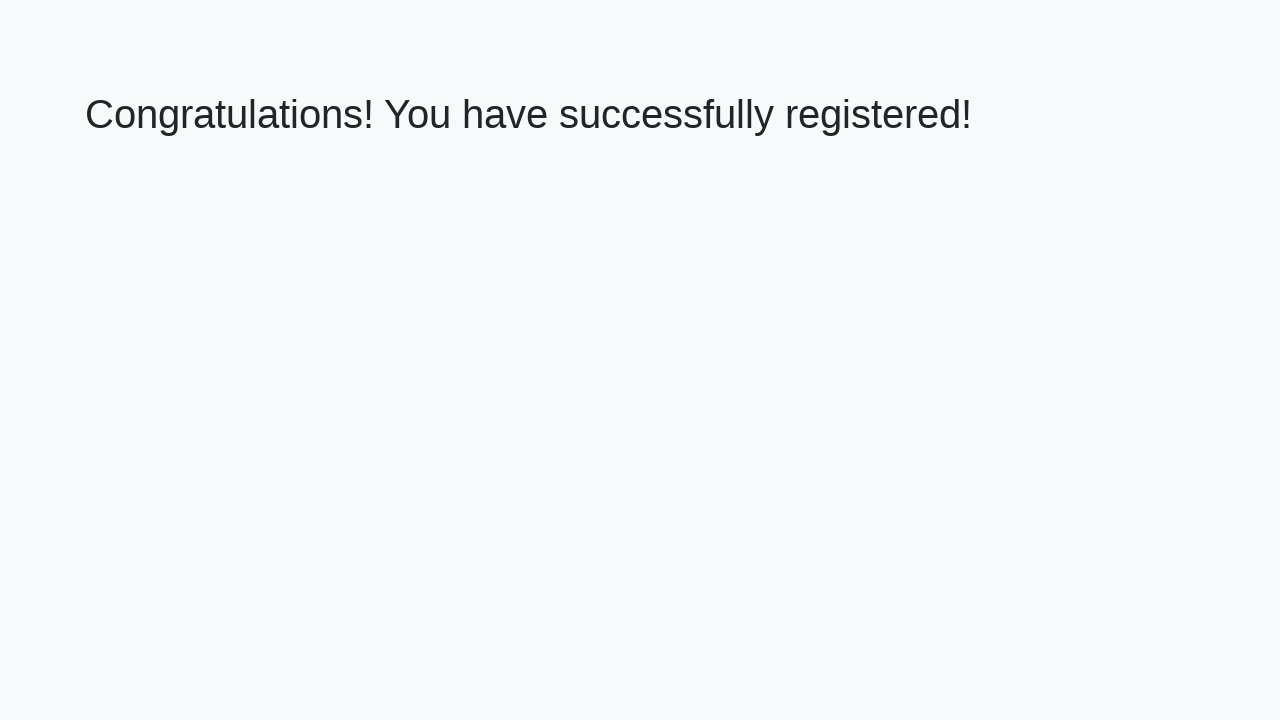

Success message element loaded
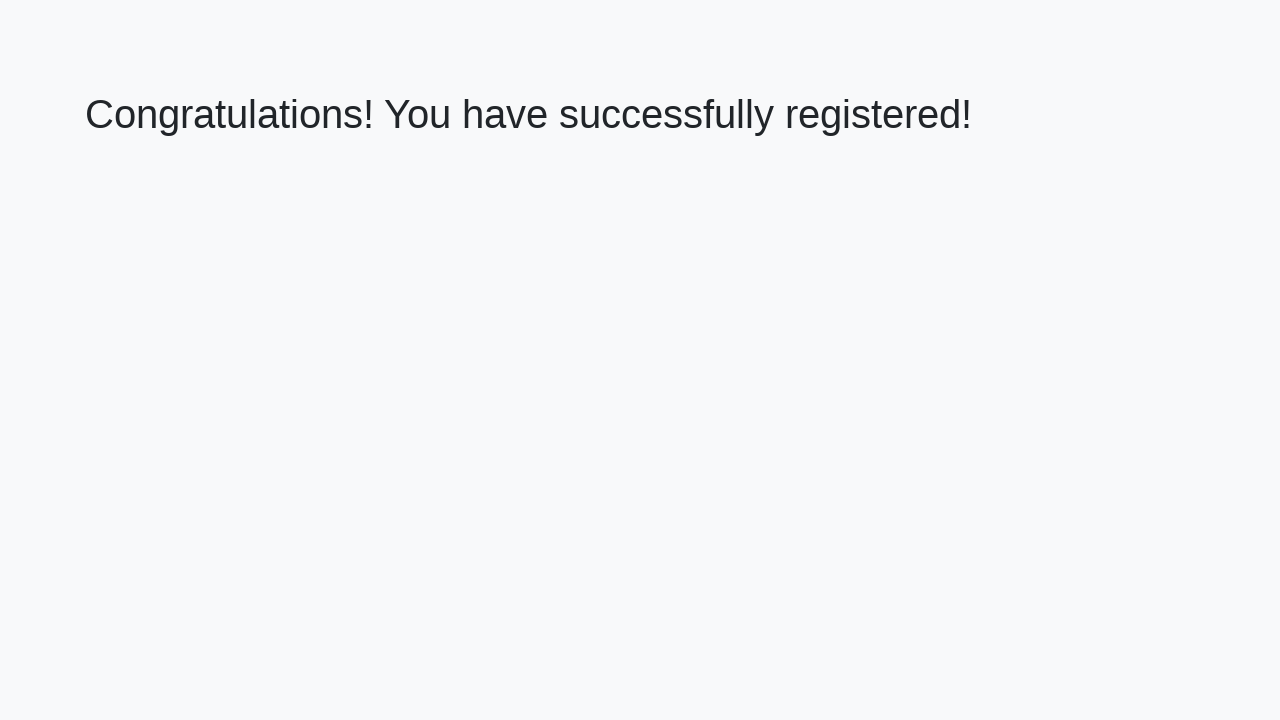

Verified successful registration message: 'Congratulations! You have successfully registered!'
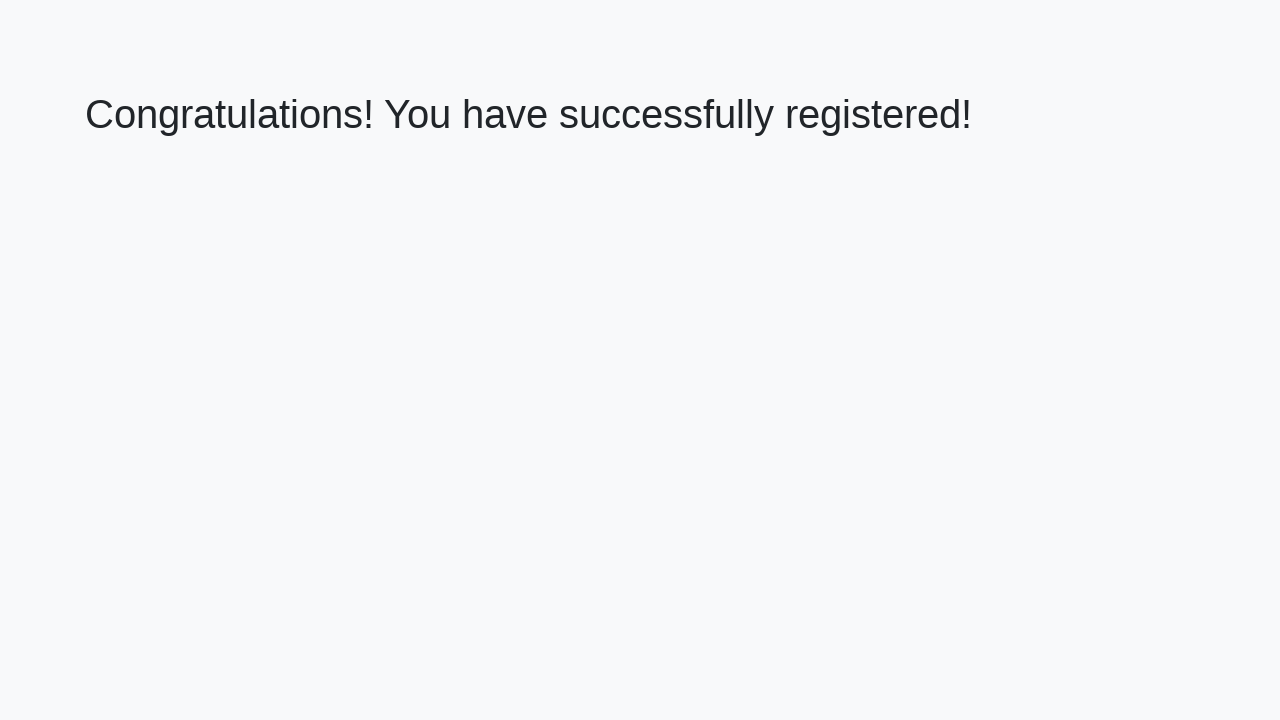

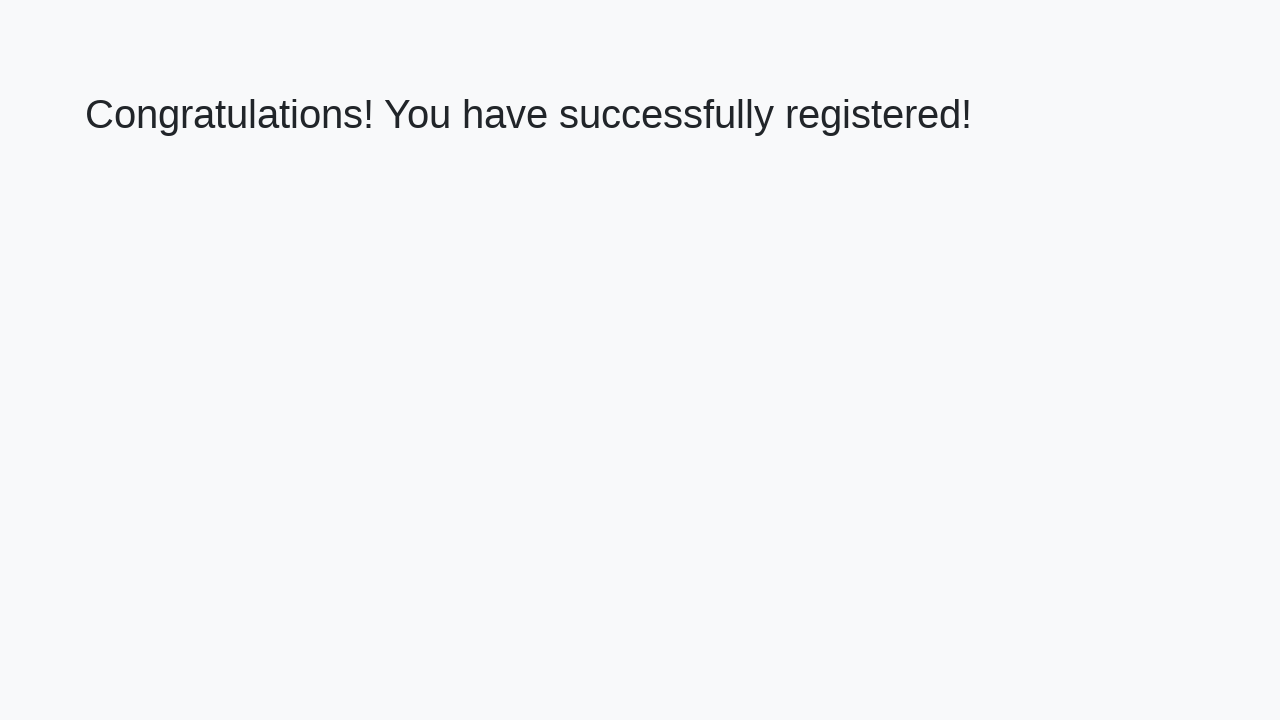